Tests checkbox functionality by clicking a checkbox to select it, then clicking again to deselect it, and verifying the selection state

Starting URL: https://rahulshettyacademy.com/AutomationPractice/

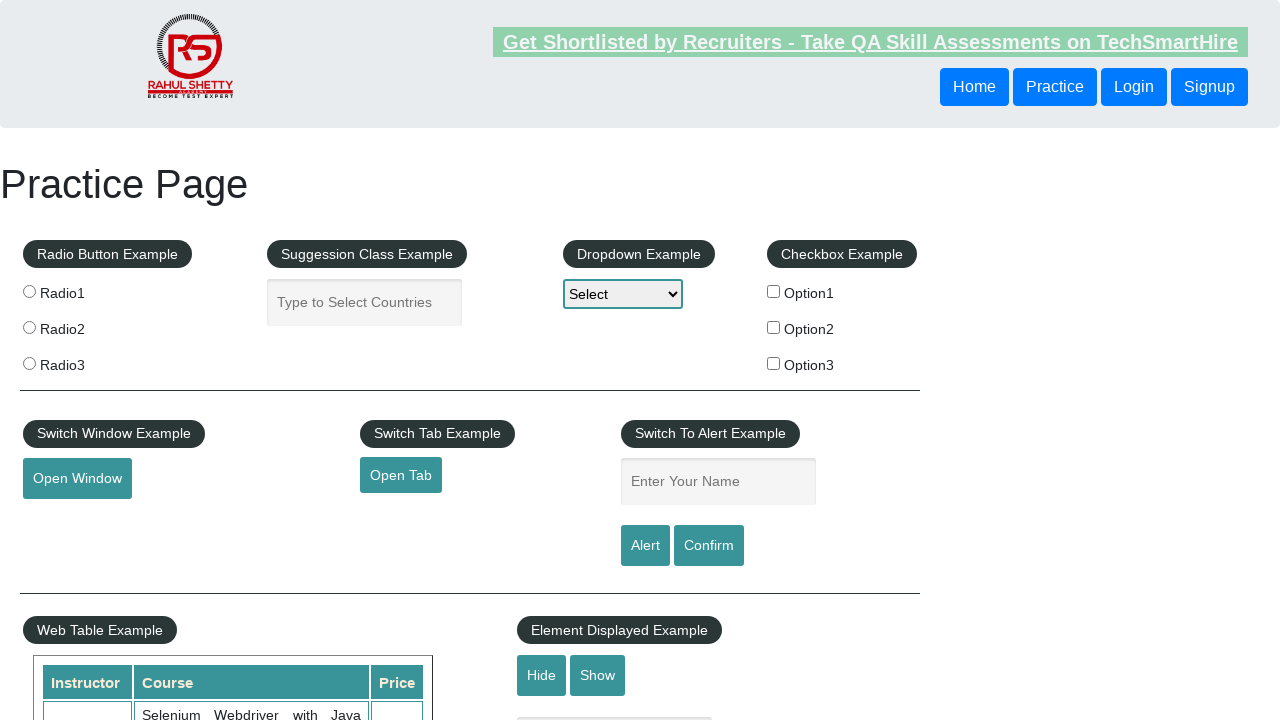

Clicked checkbox option 1 to select it at (774, 291) on #checkBoxOption1
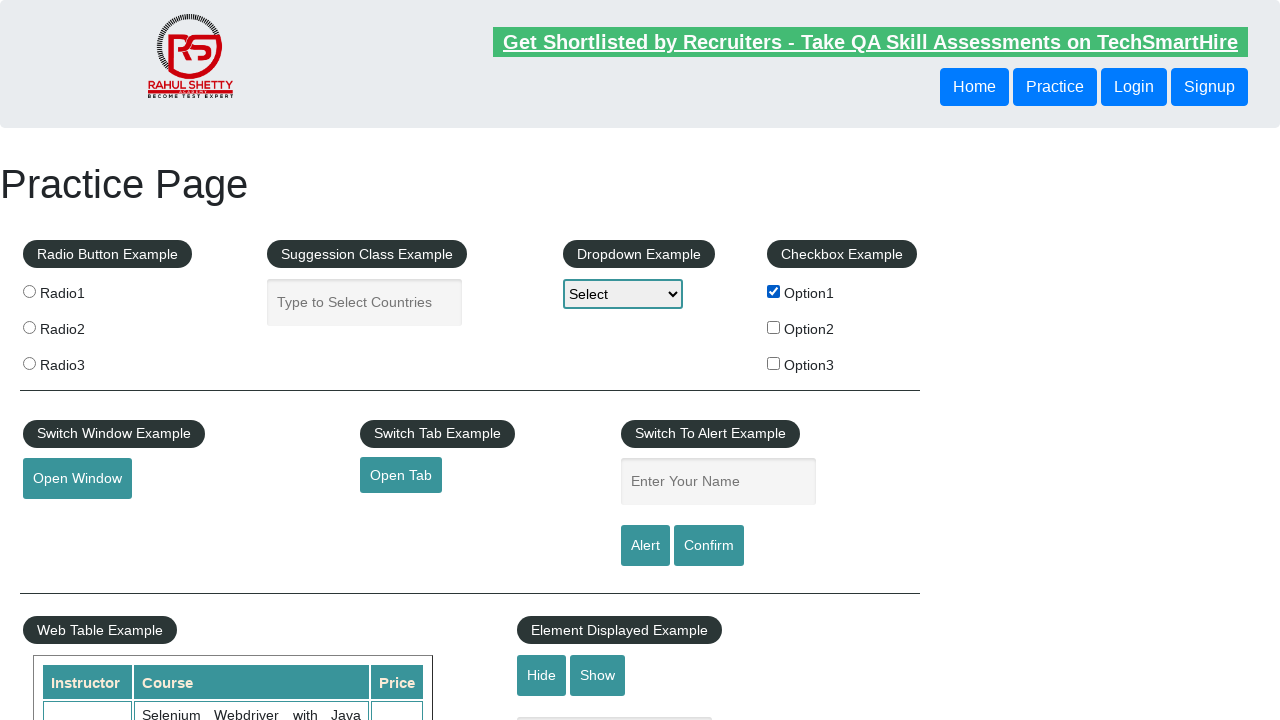

Verified checkbox option 1 is selected
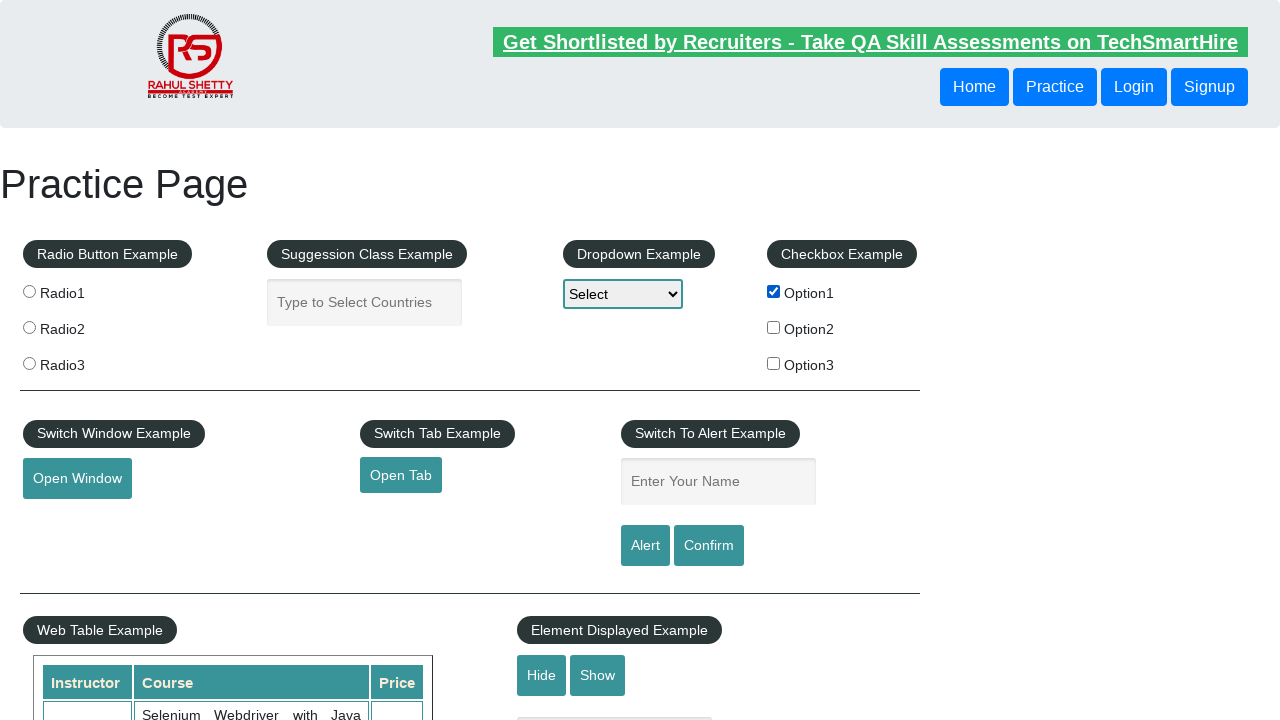

Clicked checkbox option 1 again to deselect it at (774, 291) on #checkBoxOption1
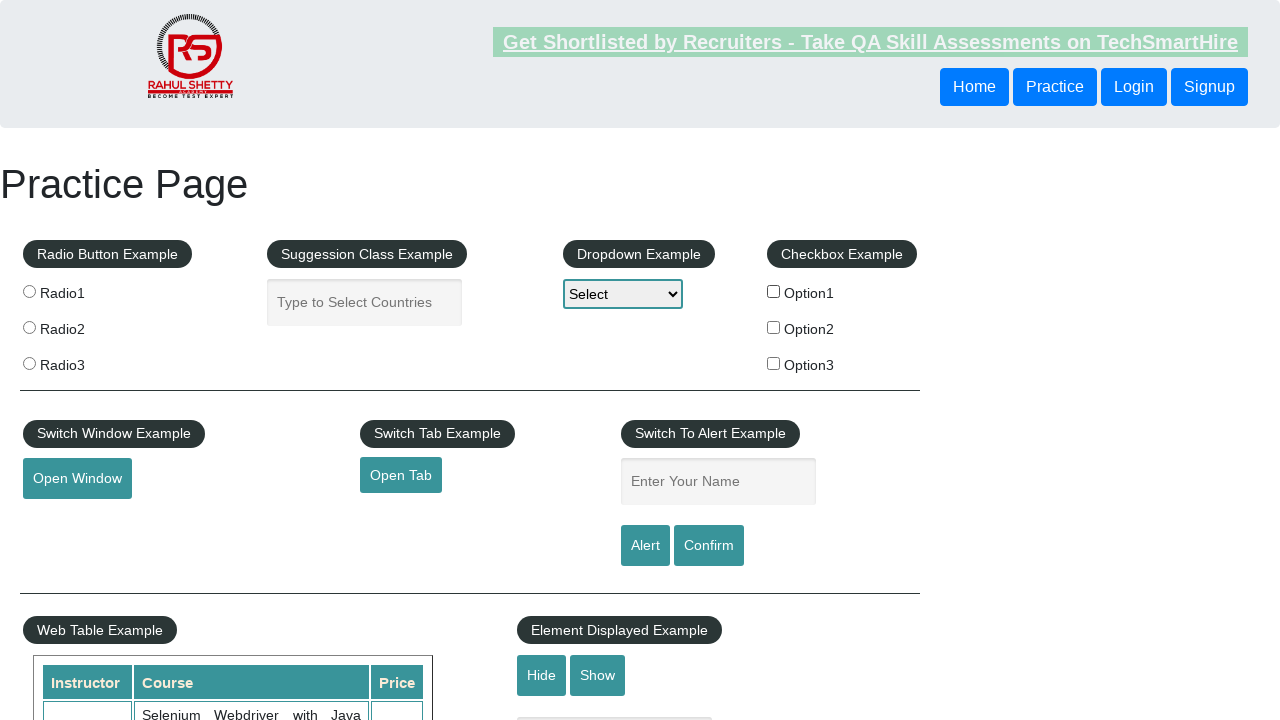

Verified checkbox option 1 is deselected
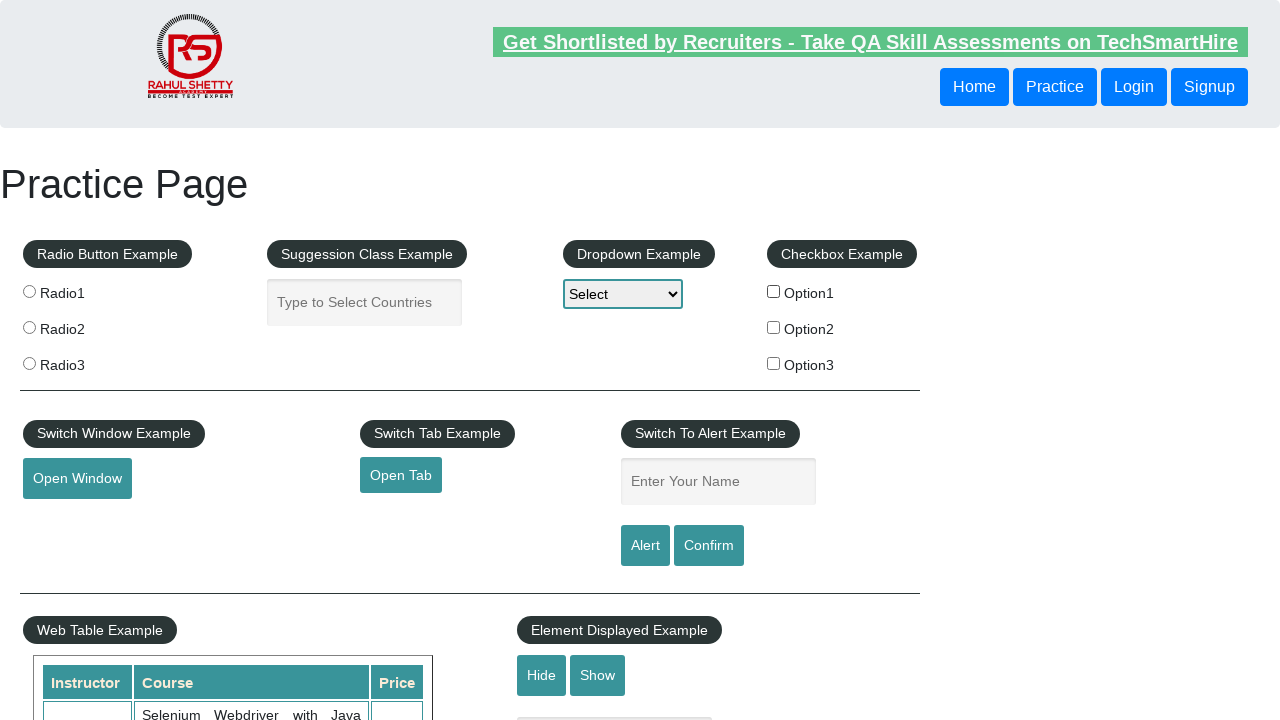

Located all checkbox elements on the page
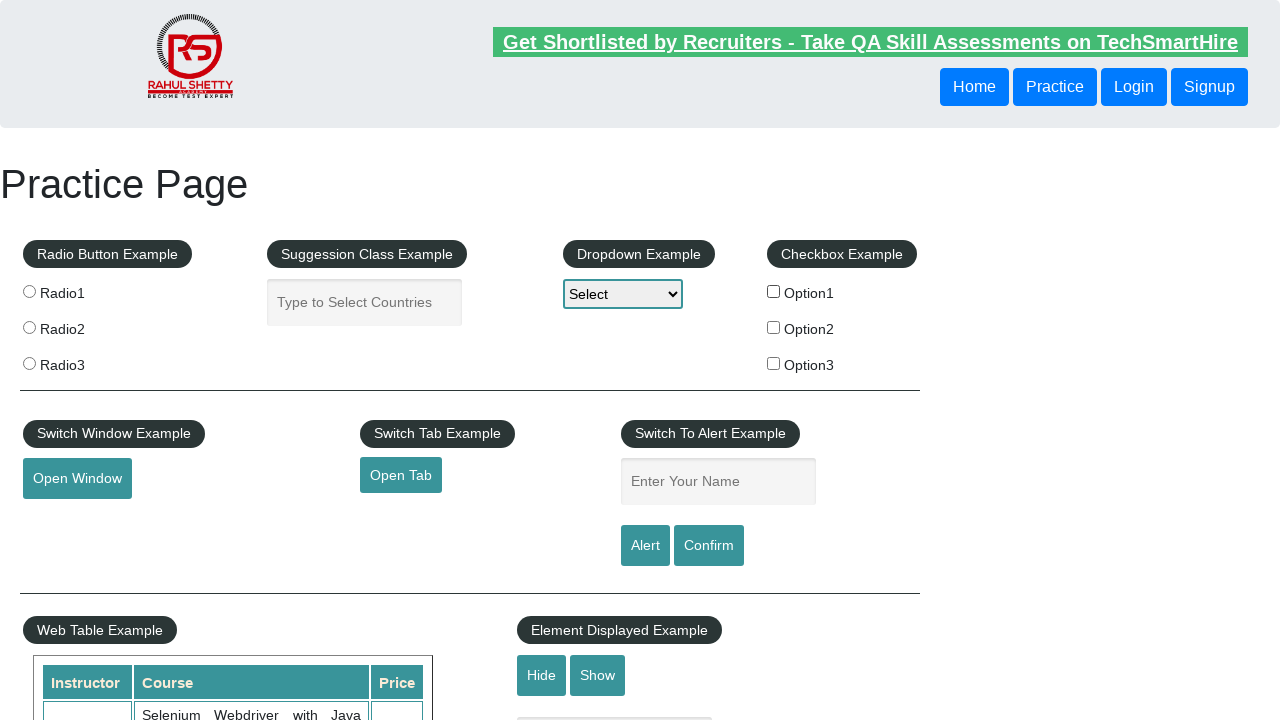

Waited for first checkbox to be present
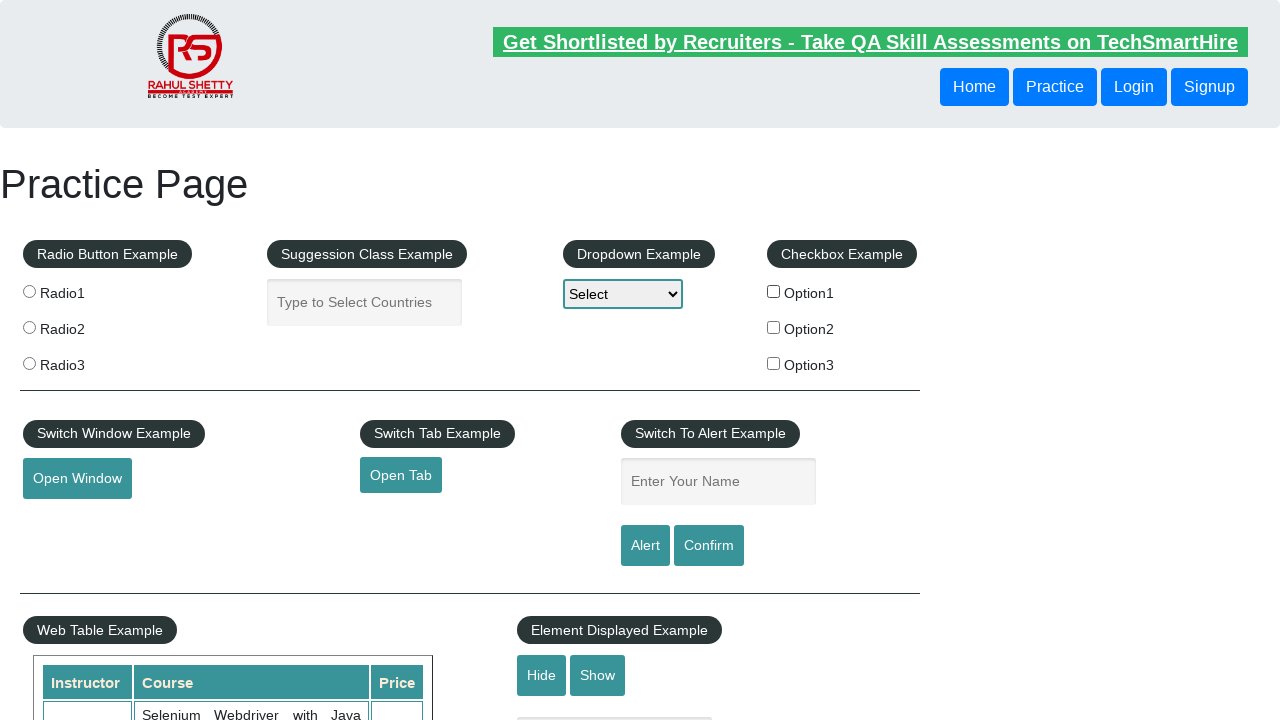

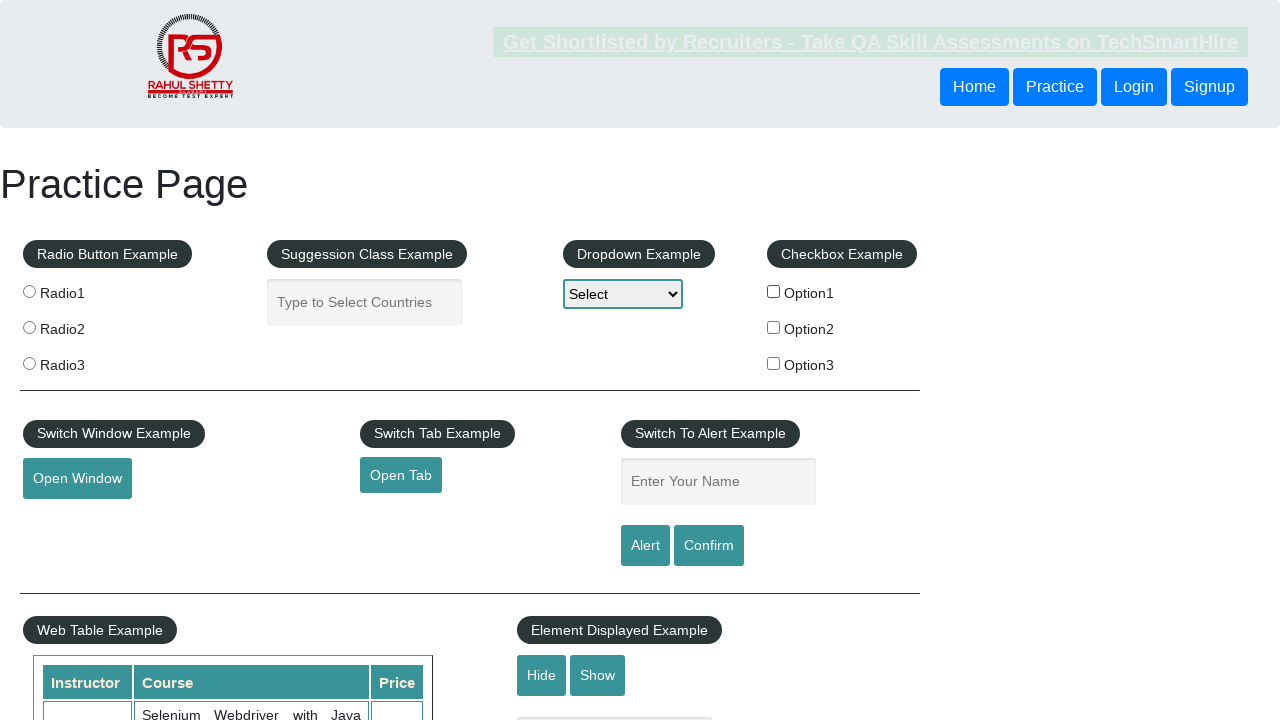